Tests mouse hover functionality on a movie poster element and verifies that the correct price ($24.96) is displayed when hovering over the poster.

Starting URL: https://qaplayground.dev/apps/mouse-hover/

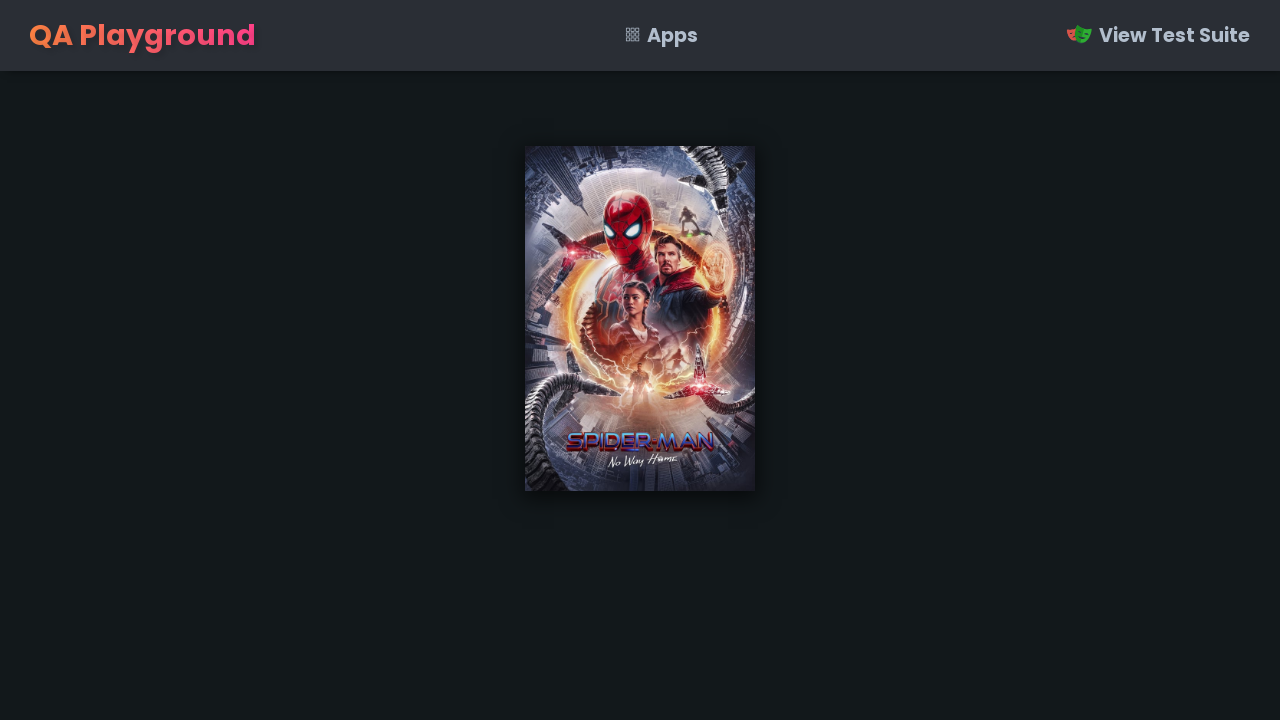

Waited for poster image to be visible
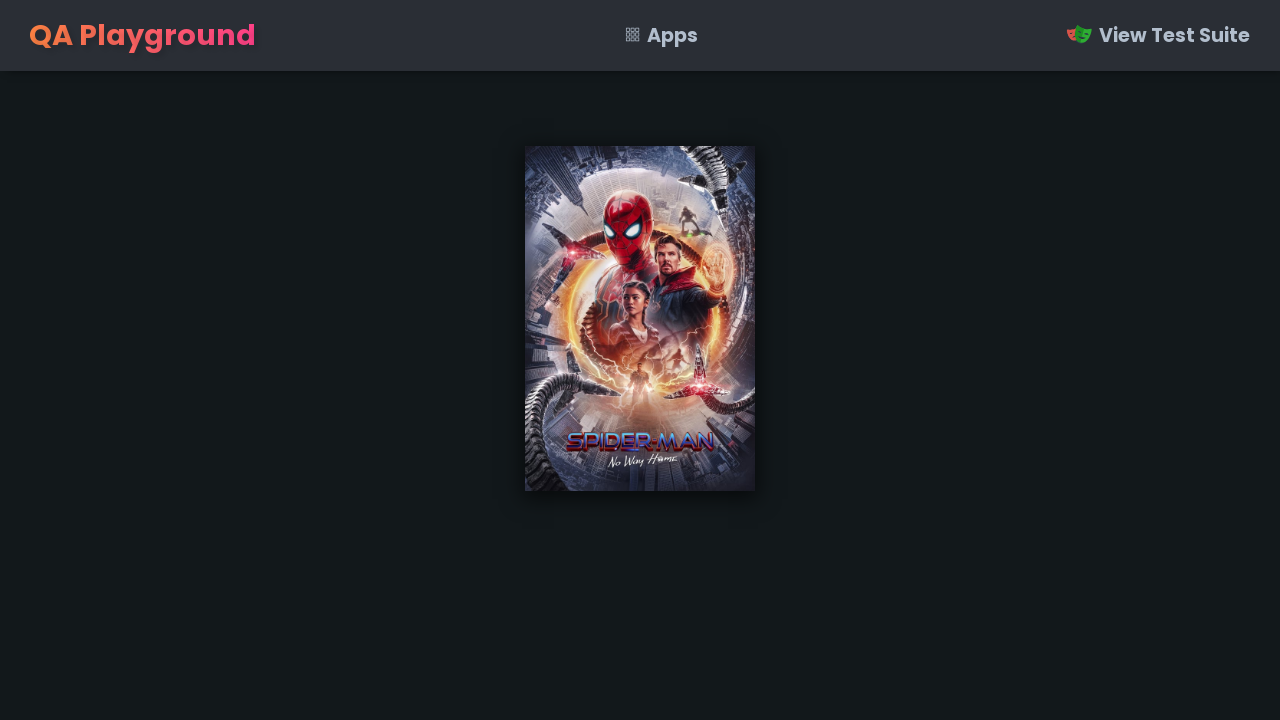

Located the movie poster element
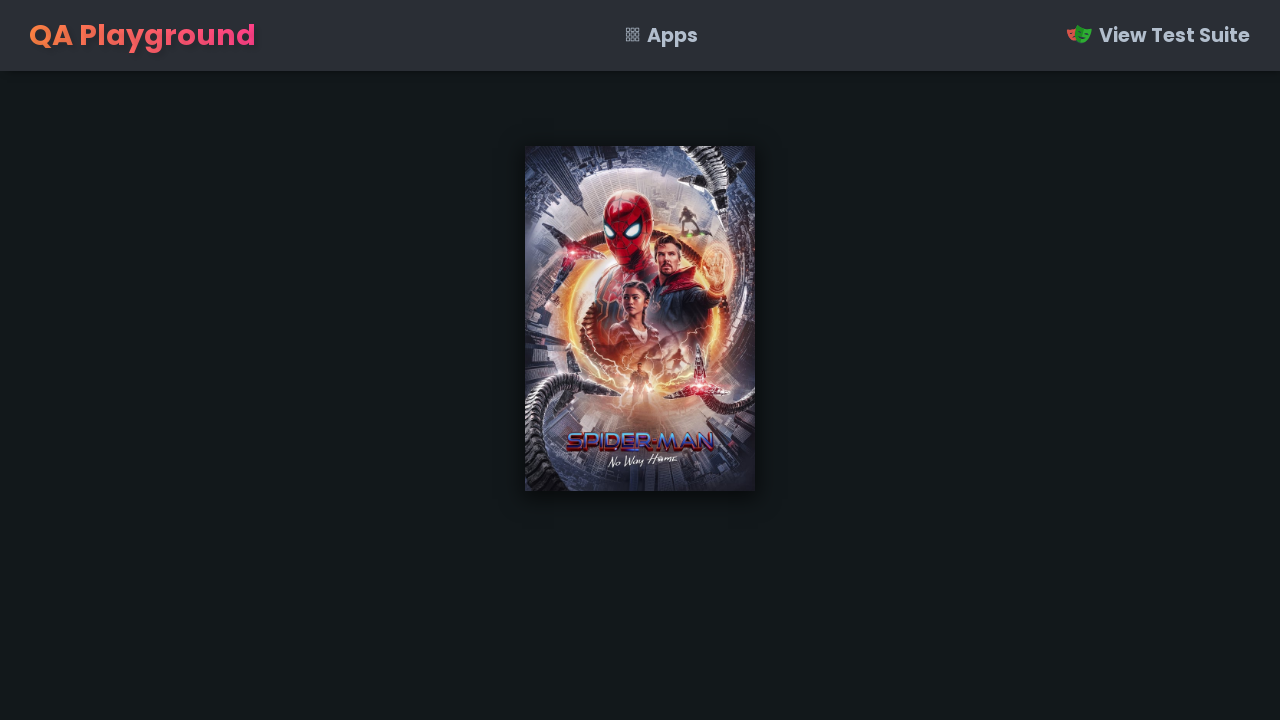

Hovered mouse over the movie poster at (640, 319) on .poster
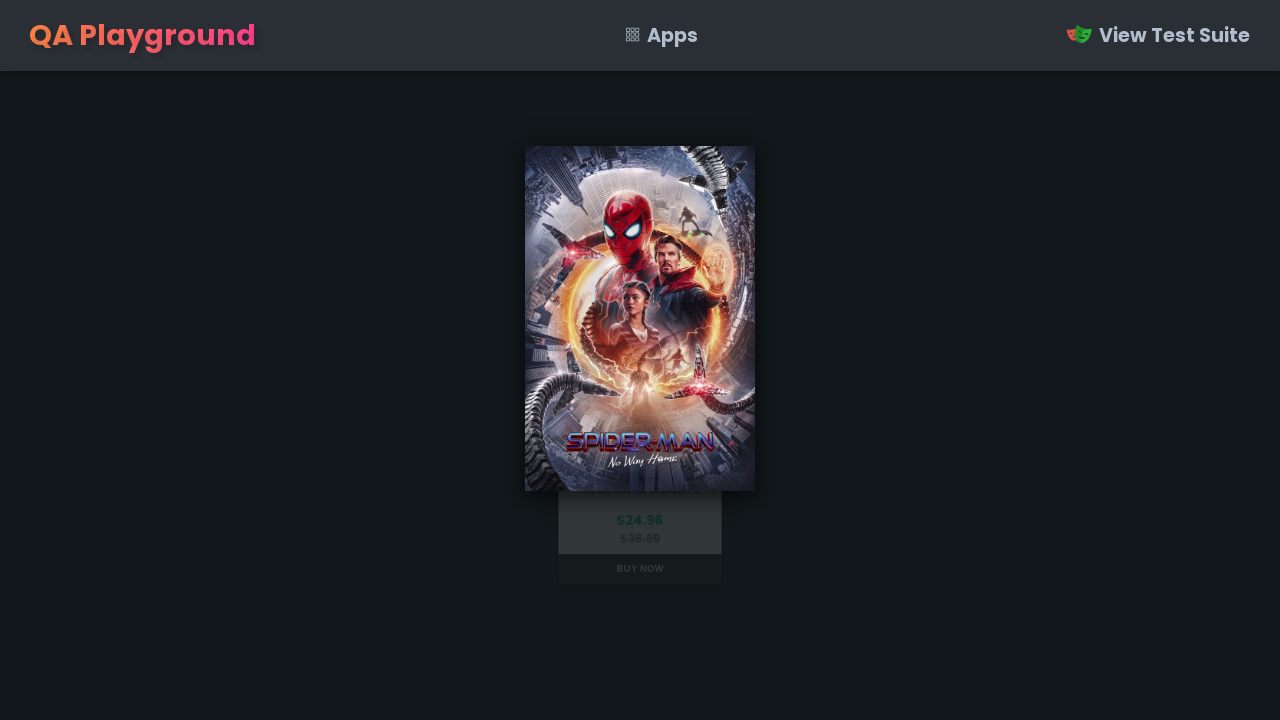

Waited for price to update and display $24.96
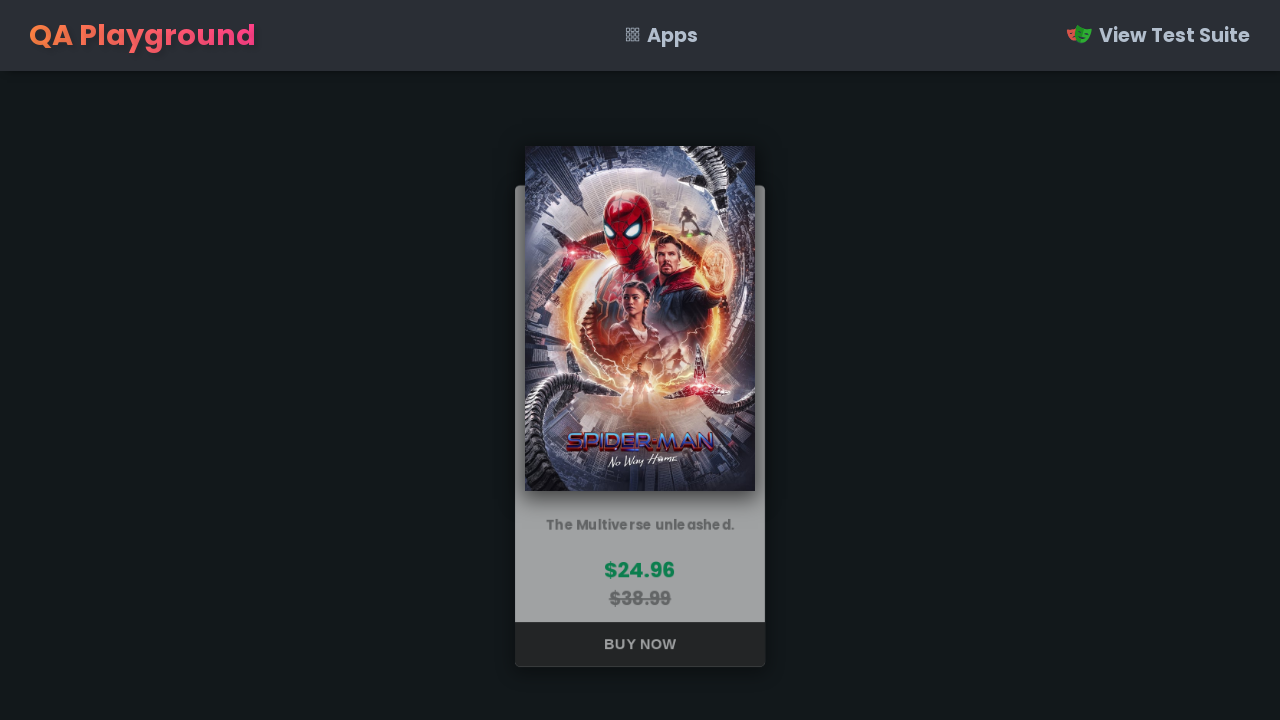

Retrieved the current price text content
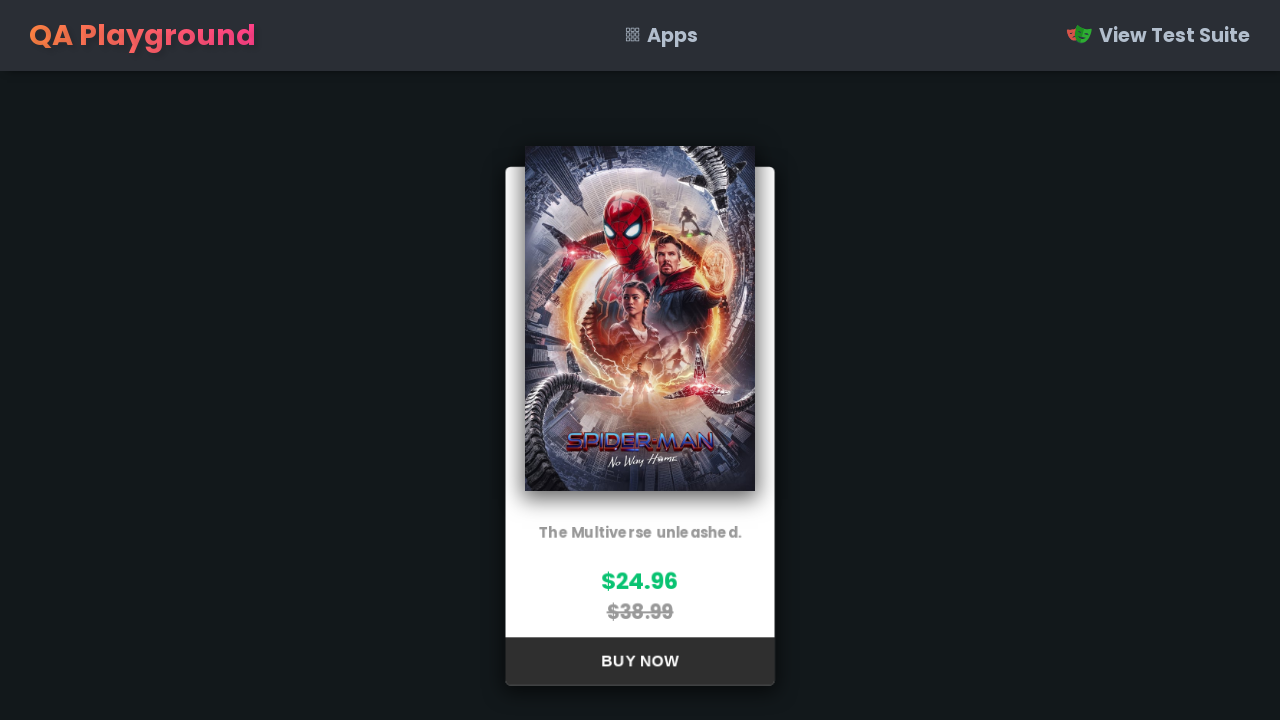

Verified that the price is exactly $24.96
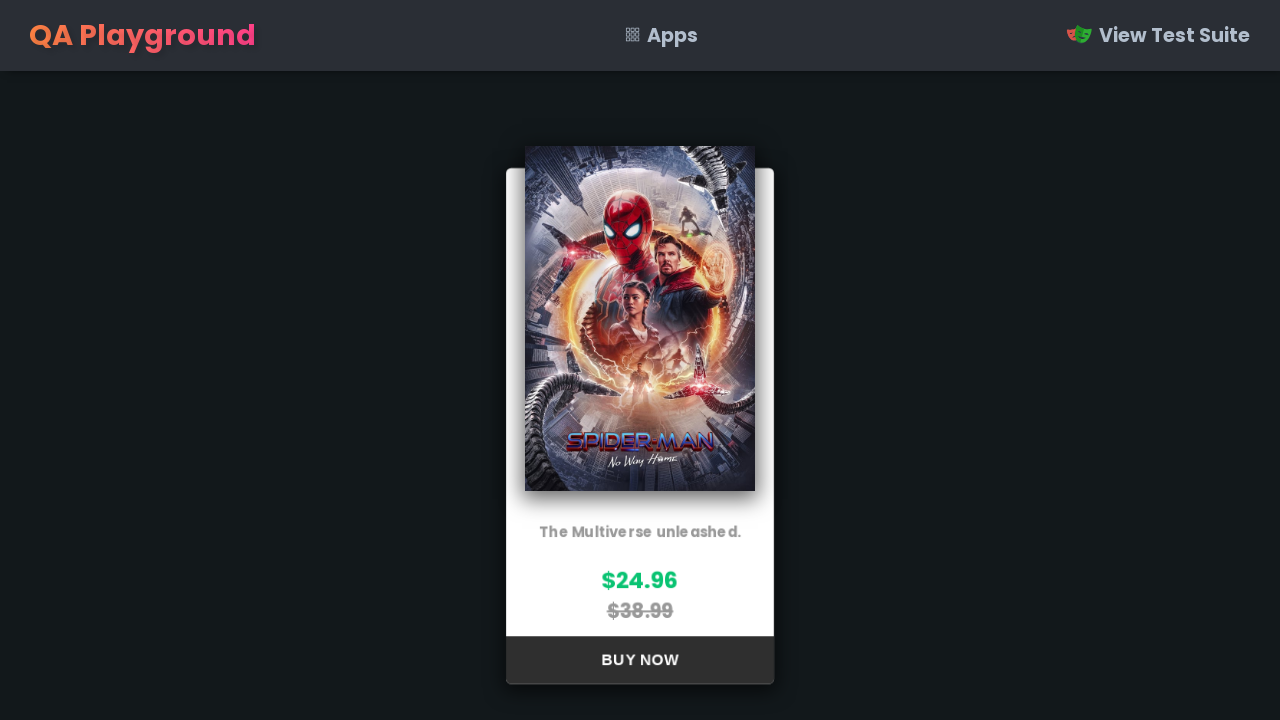

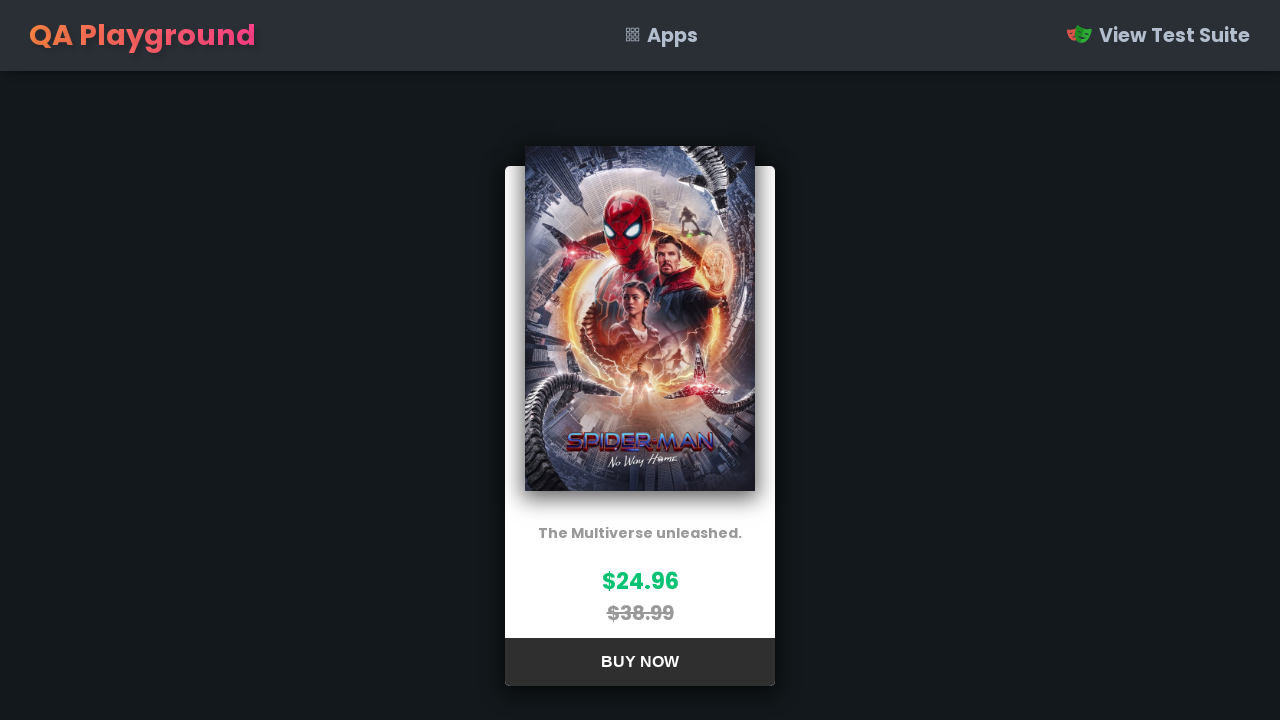